Tests the health insurance quote flow on CoverFox by navigating through the wizard - clicking Get Started, selecting age, entering address details (pincode and phone), and verifying that matching plans are displayed.

Starting URL: https://www.coverfox.com/

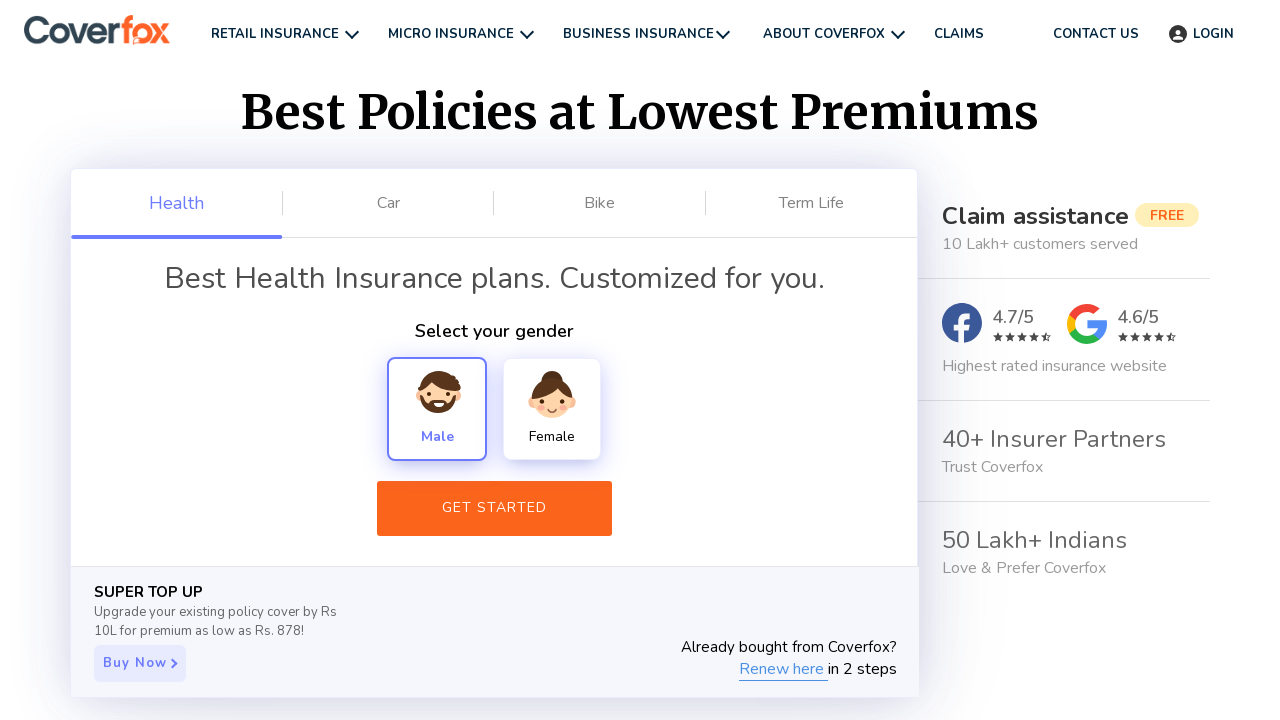

Clicked 'Get Started' button on CoverFox homepage at (494, 508) on button[title='Get Started']
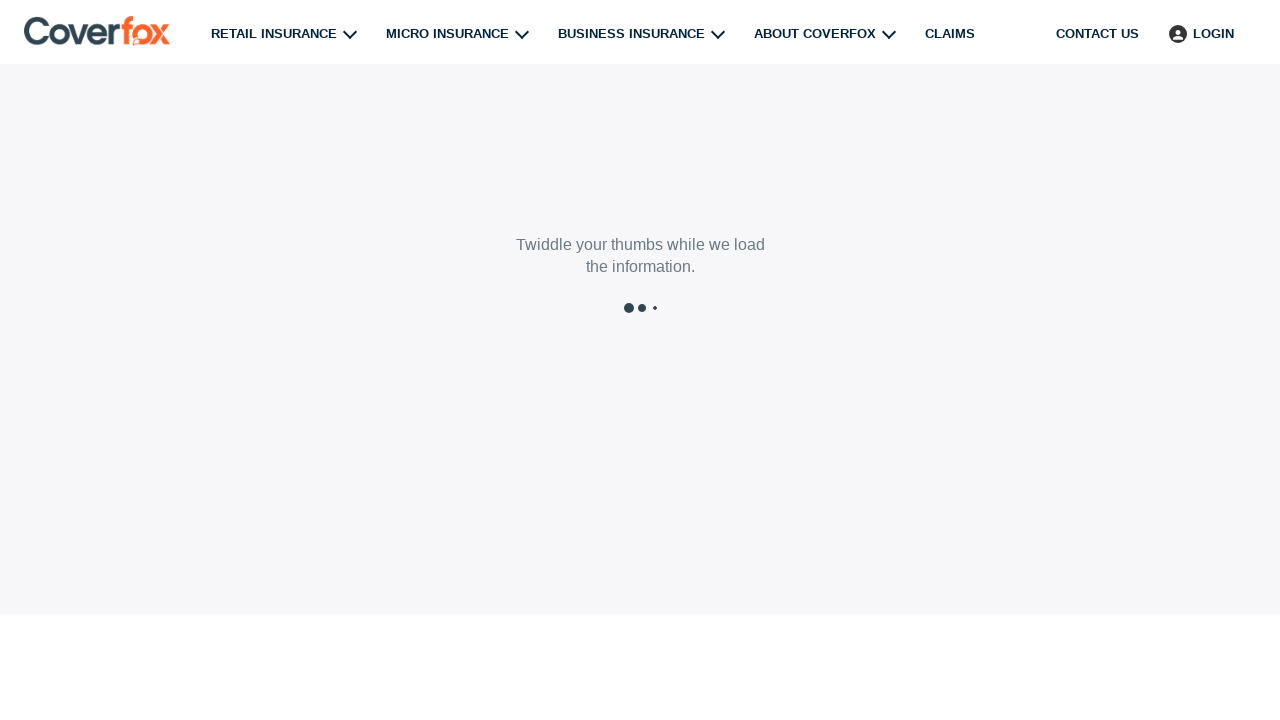

Health-Plan page loaded and 'Next' button is visible
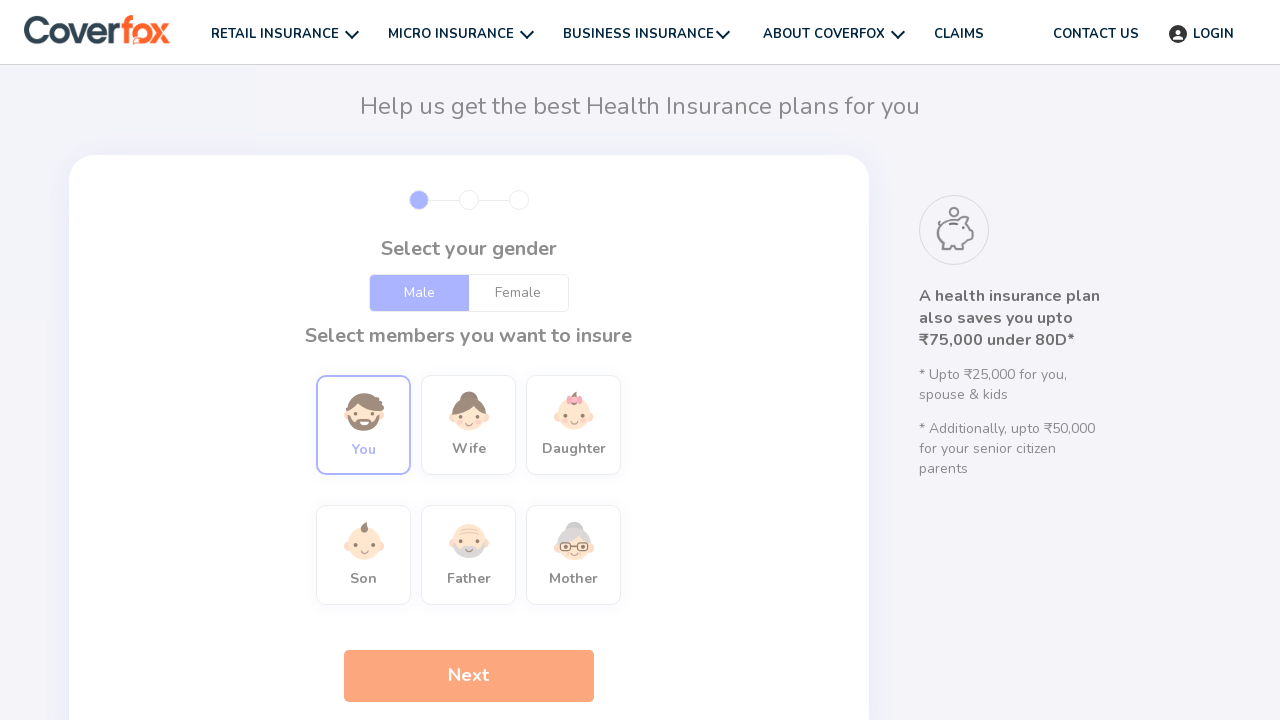

Clicked 'Next' button on Health-Plan page at (468, 676) on xpath=//div[text()=' Next ']
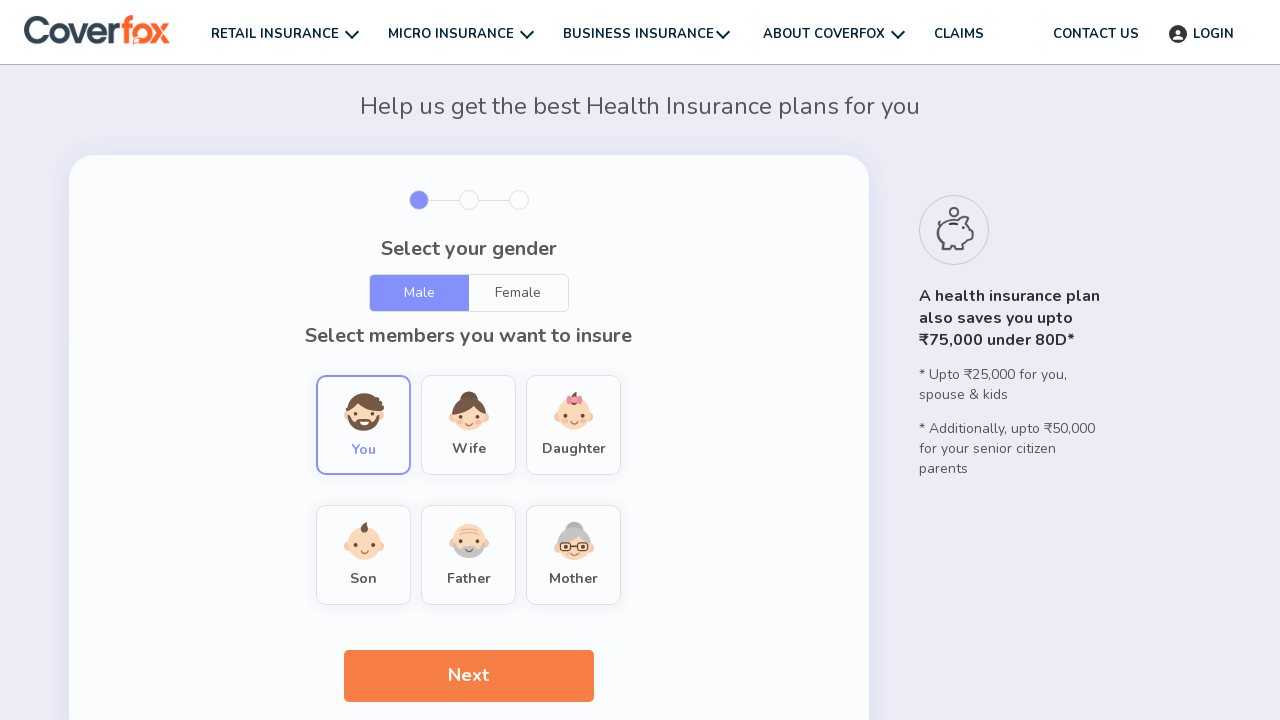

Member-details page loaded with age selection dropdown
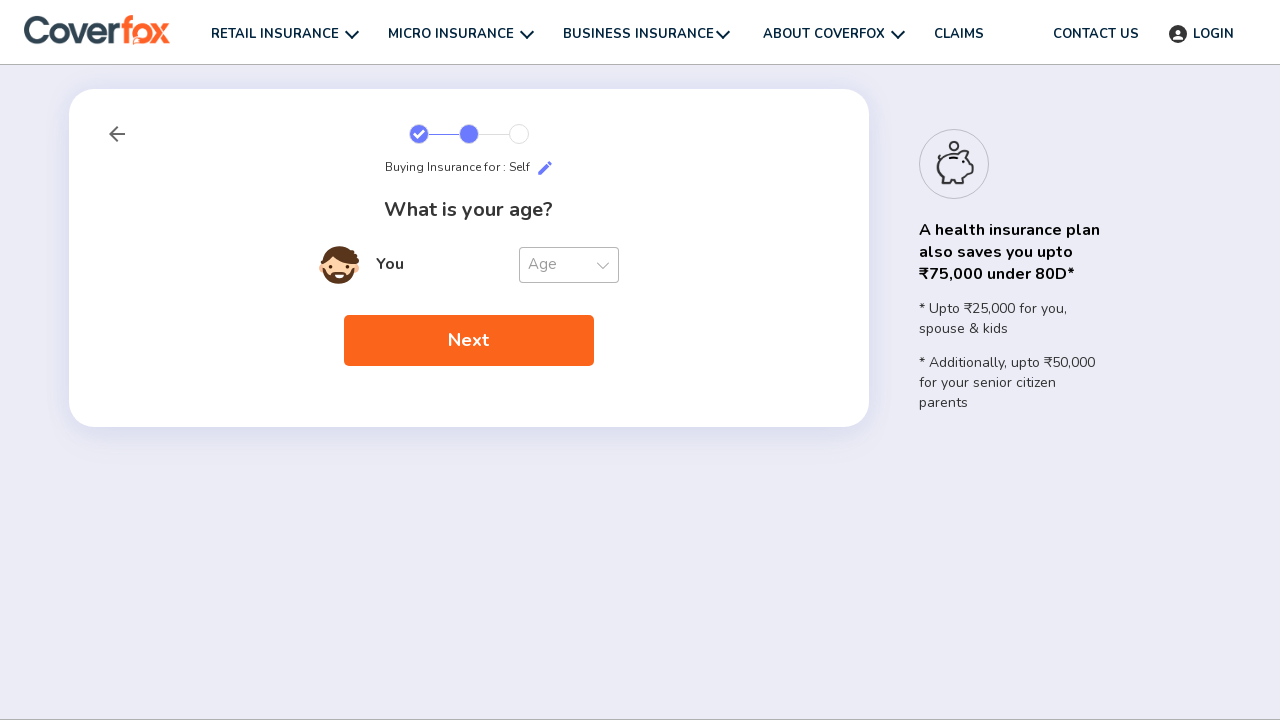

Selected age from dropdown (index 8) on #Age-You
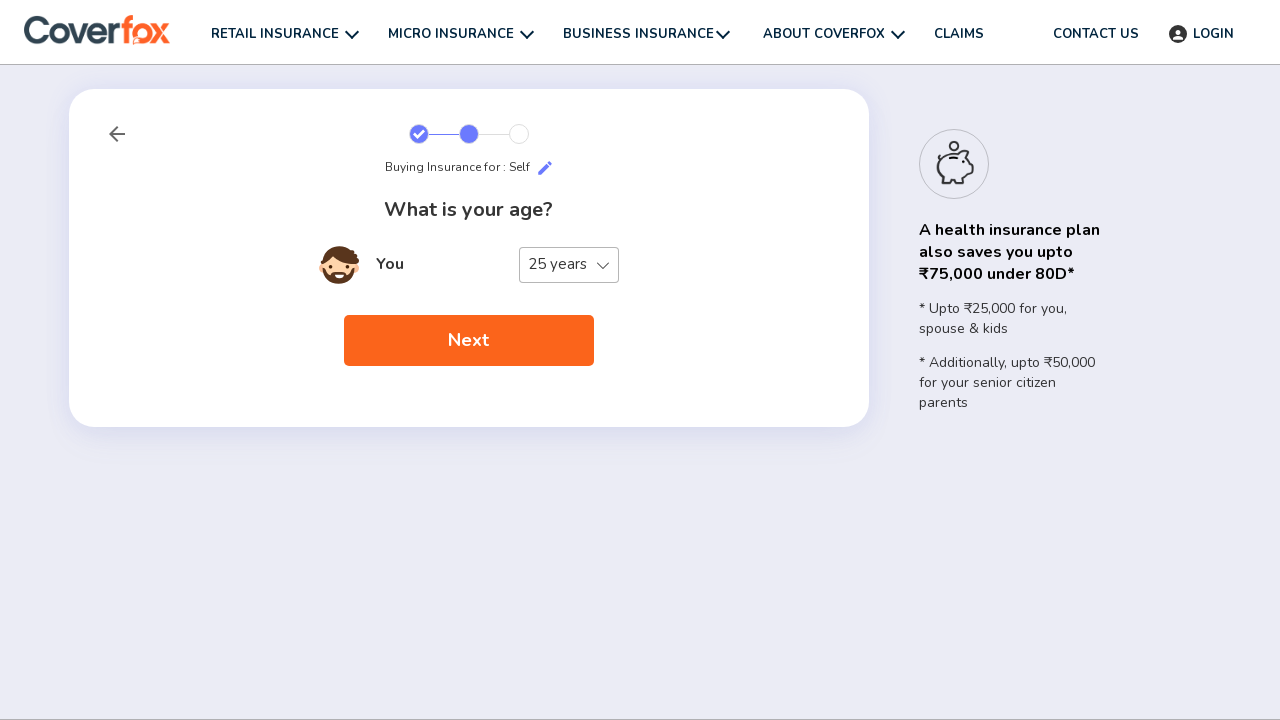

Clicked 'Next' button on member-details page at (468, 341) on xpath=//div[text()='Next']
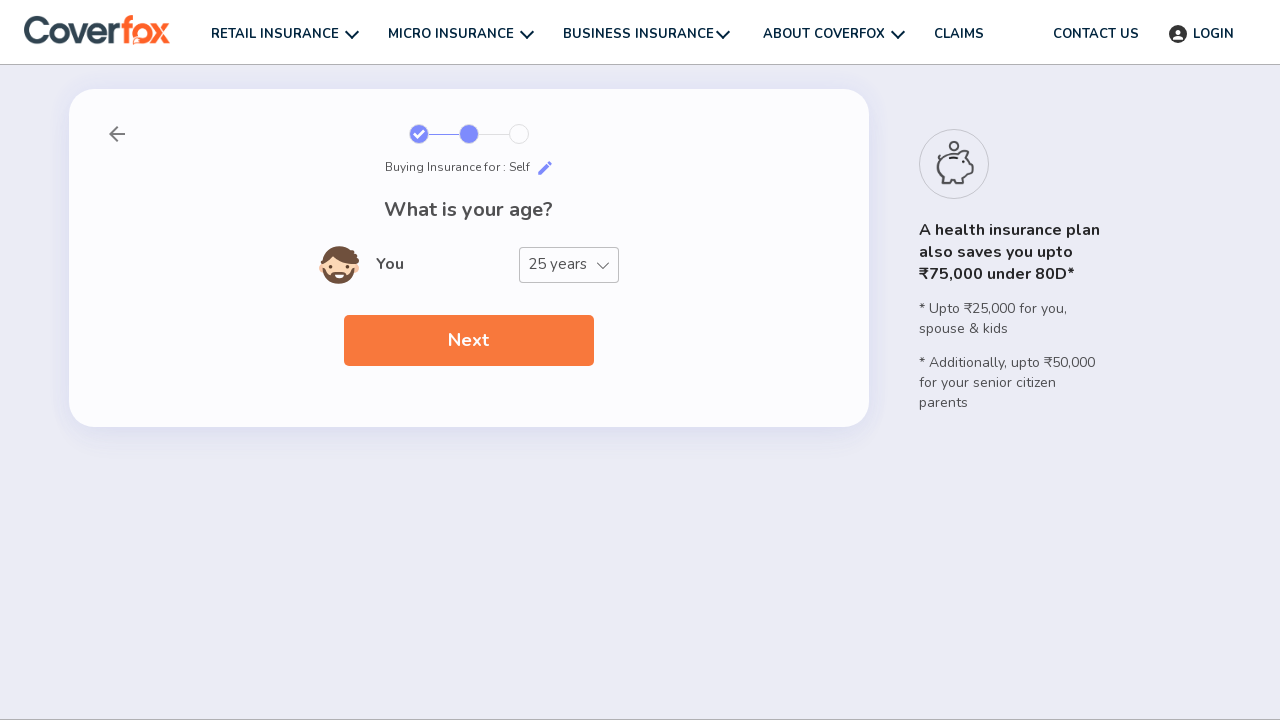

Address-details page loaded with pincode input field
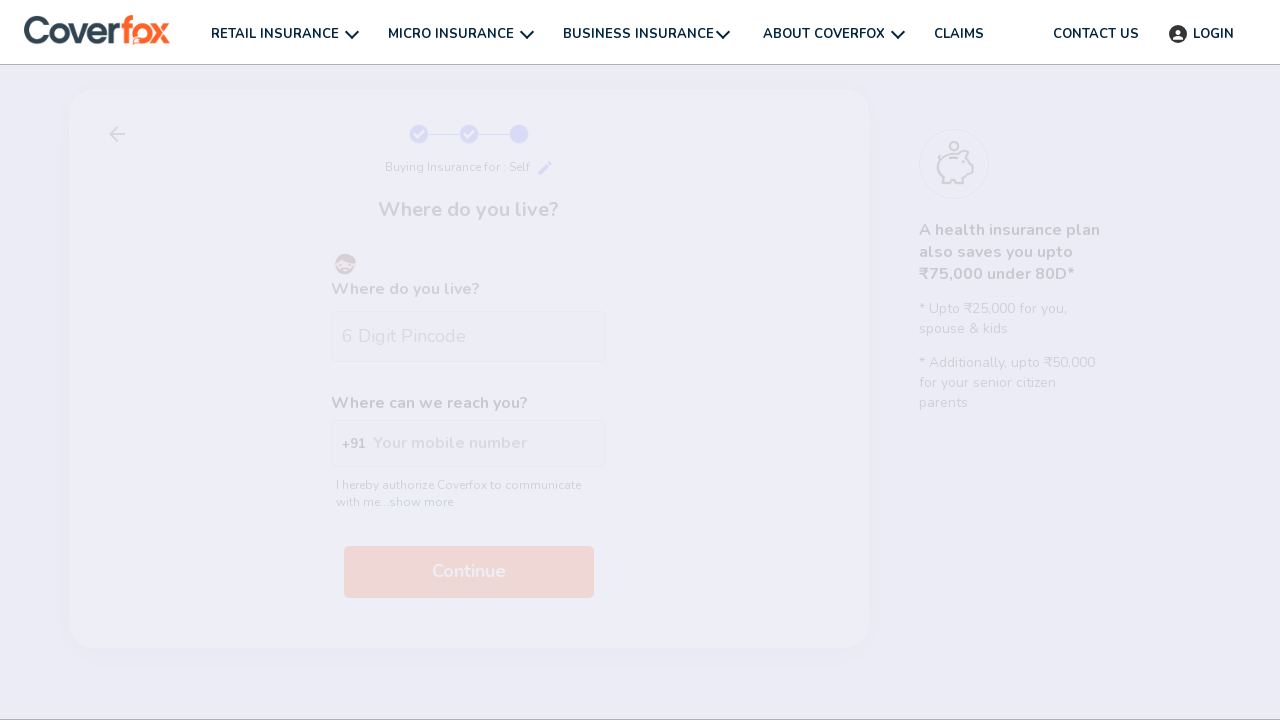

Entered pincode '440022' in address field on (//input[@inputmode='numeric'])[1]
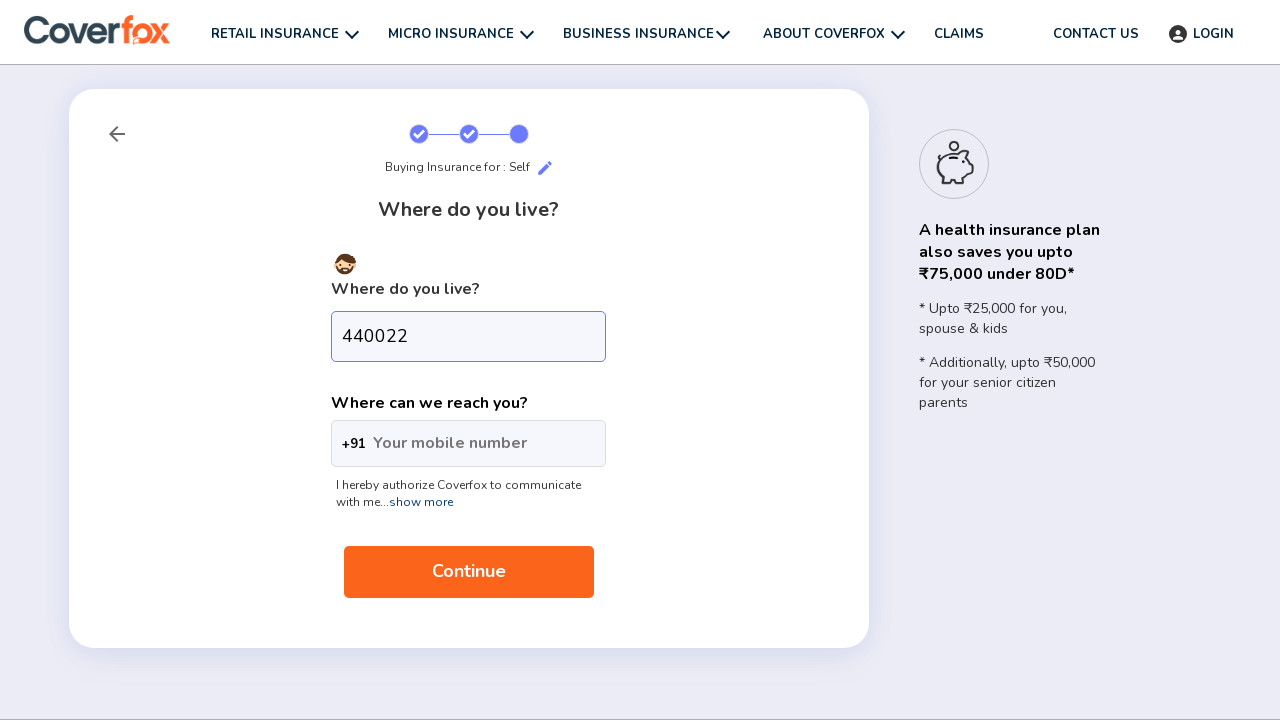

Entered phone number '9876543210' on #want-expert
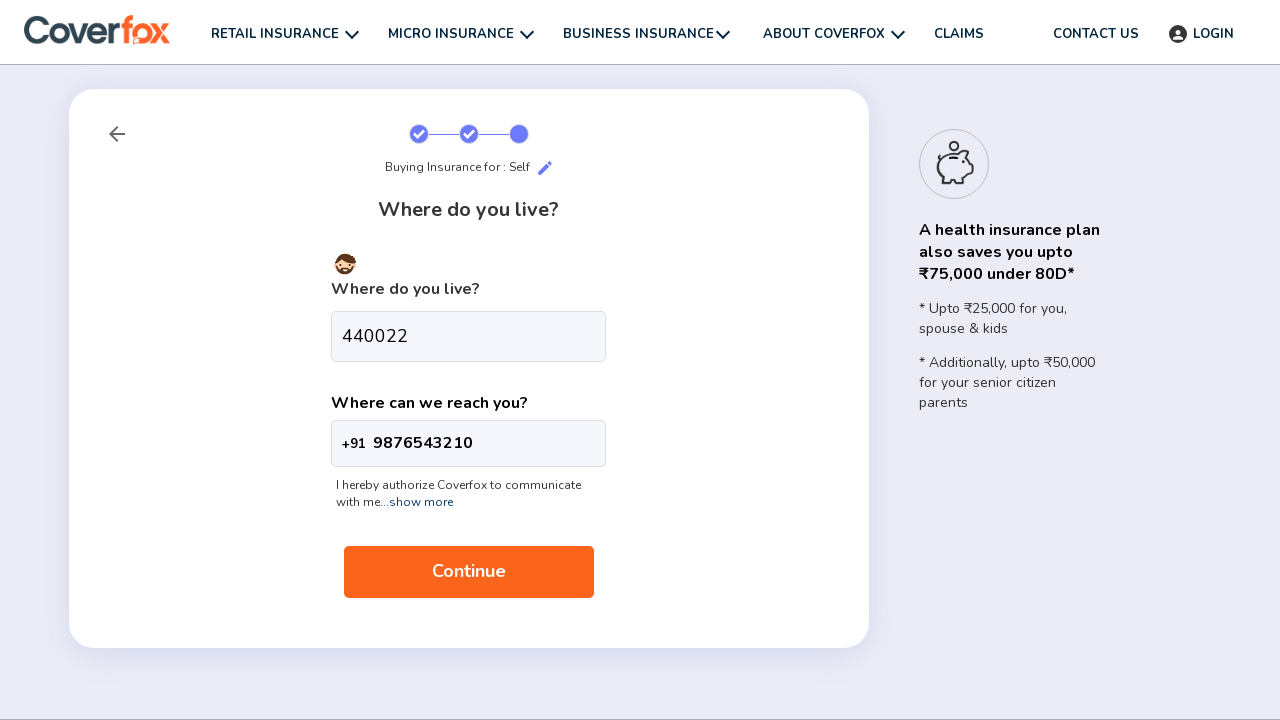

Clicked 'Continue' button to proceed with address details at (468, 572) on (//div[text()='Continue'])[1]
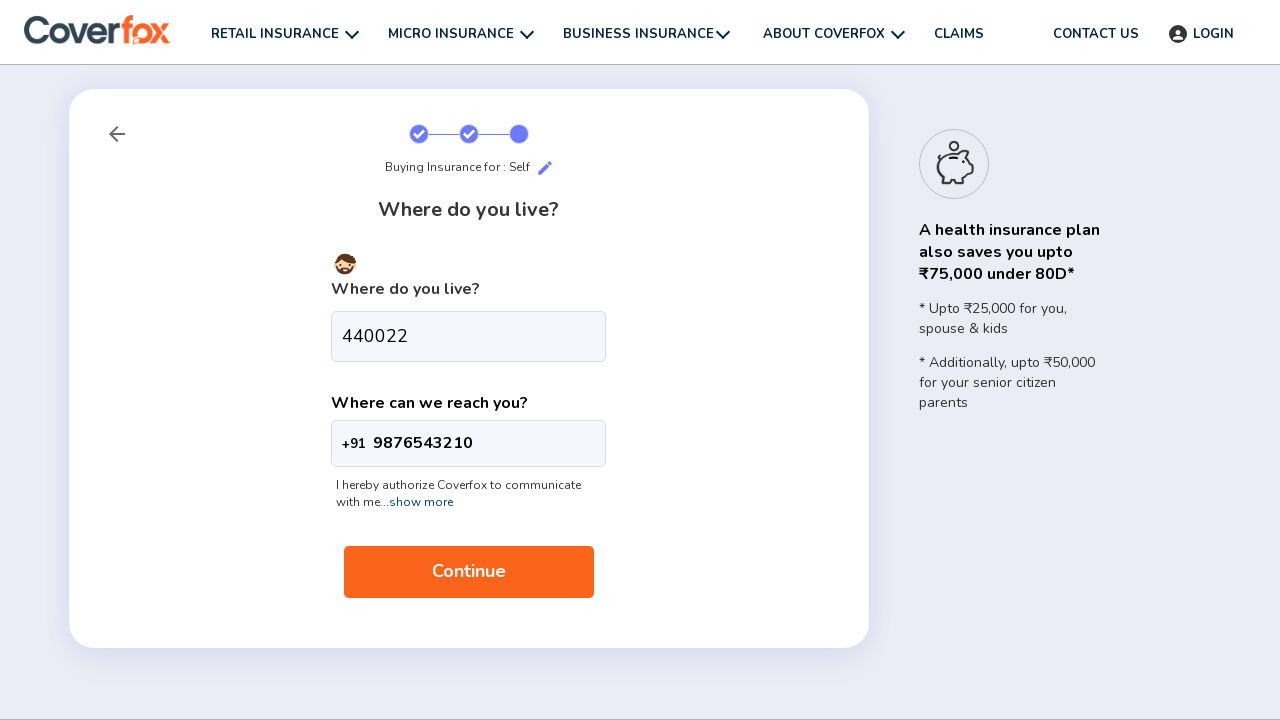

Results page loaded with matching plans message
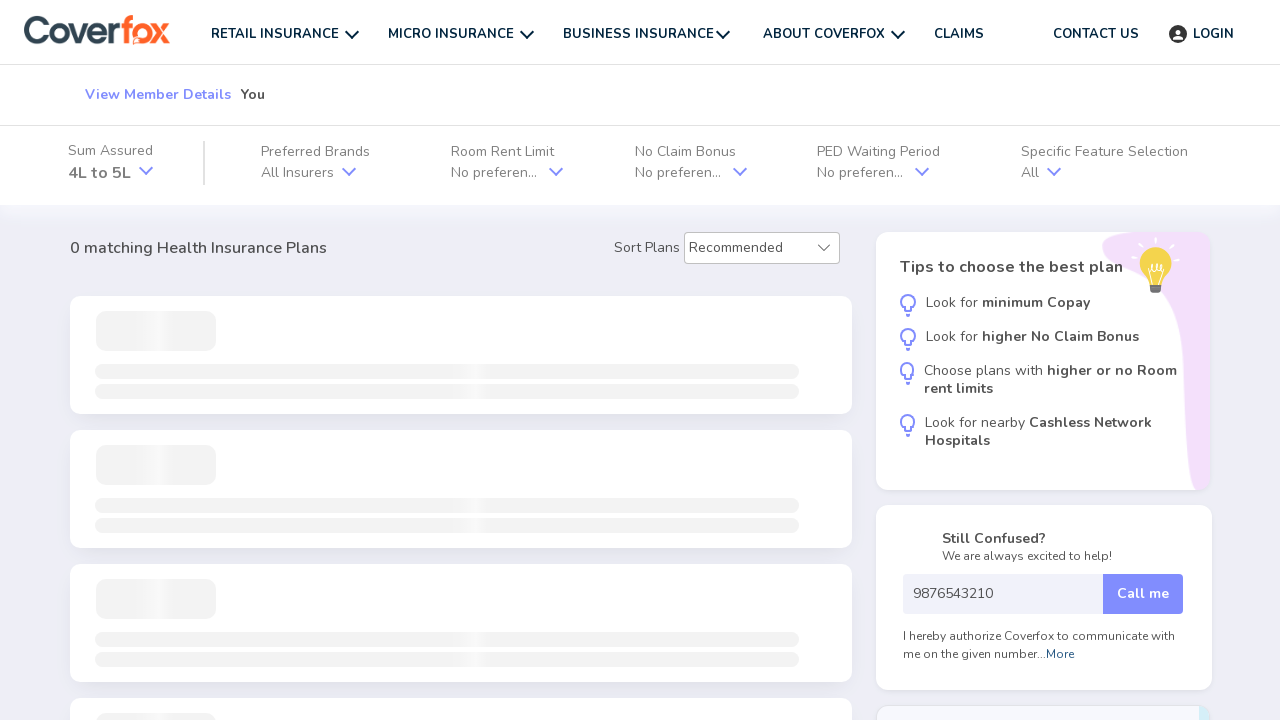

Verified that matching insurance plans are displayed in the plans list
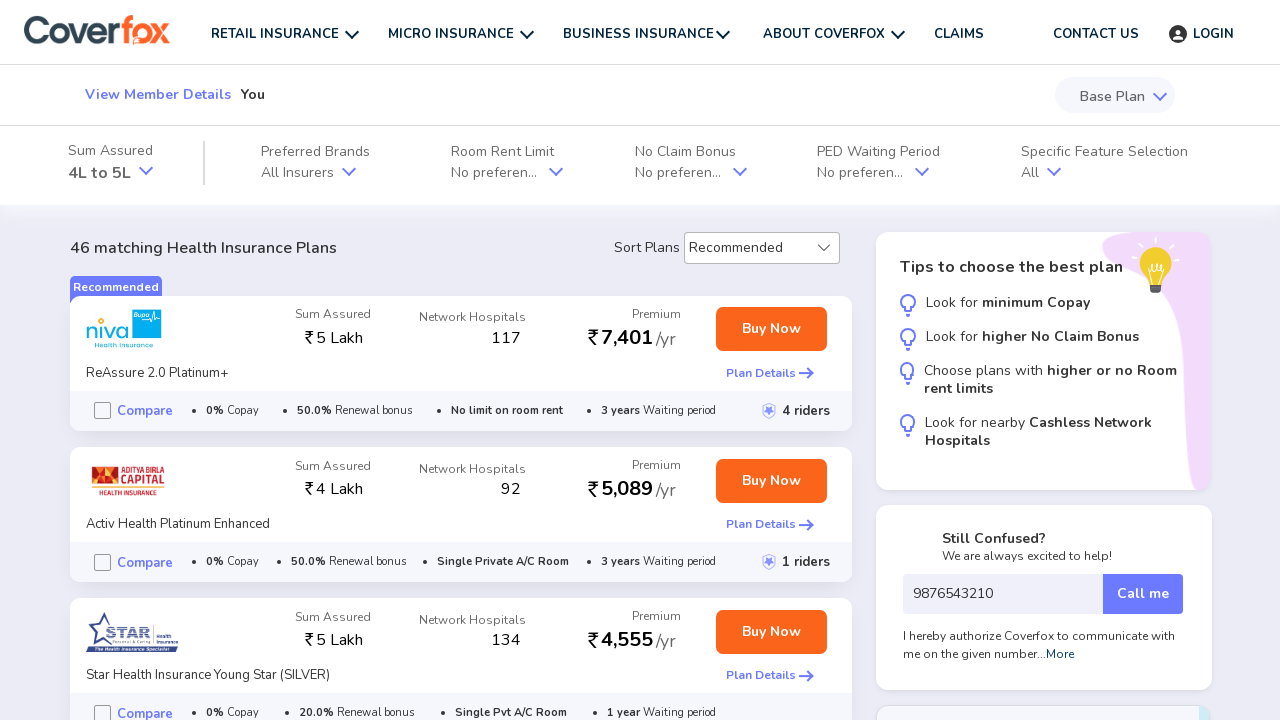

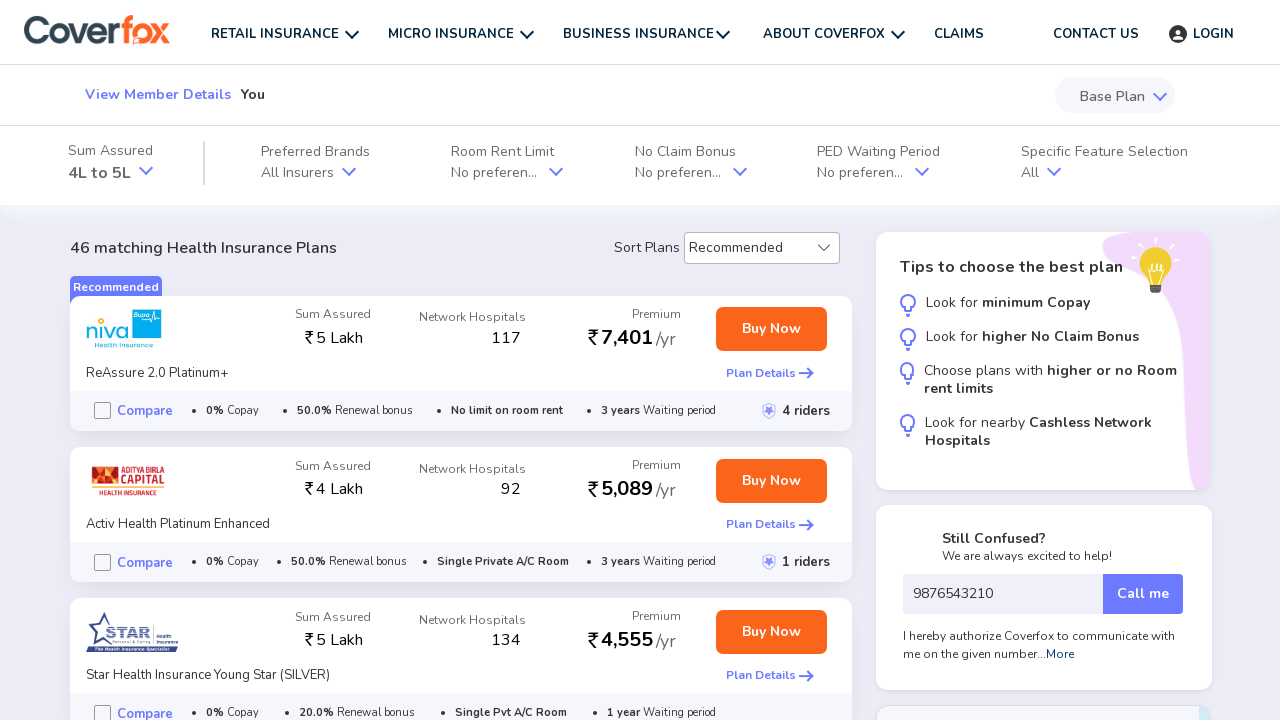